Tests a jQuery dropdown plugin by clicking on the input box and selecting multiple choices from the dropdown tree

Starting URL: https://www.jqueryscript.net/demo/Drop-Down-Combo-Tree/

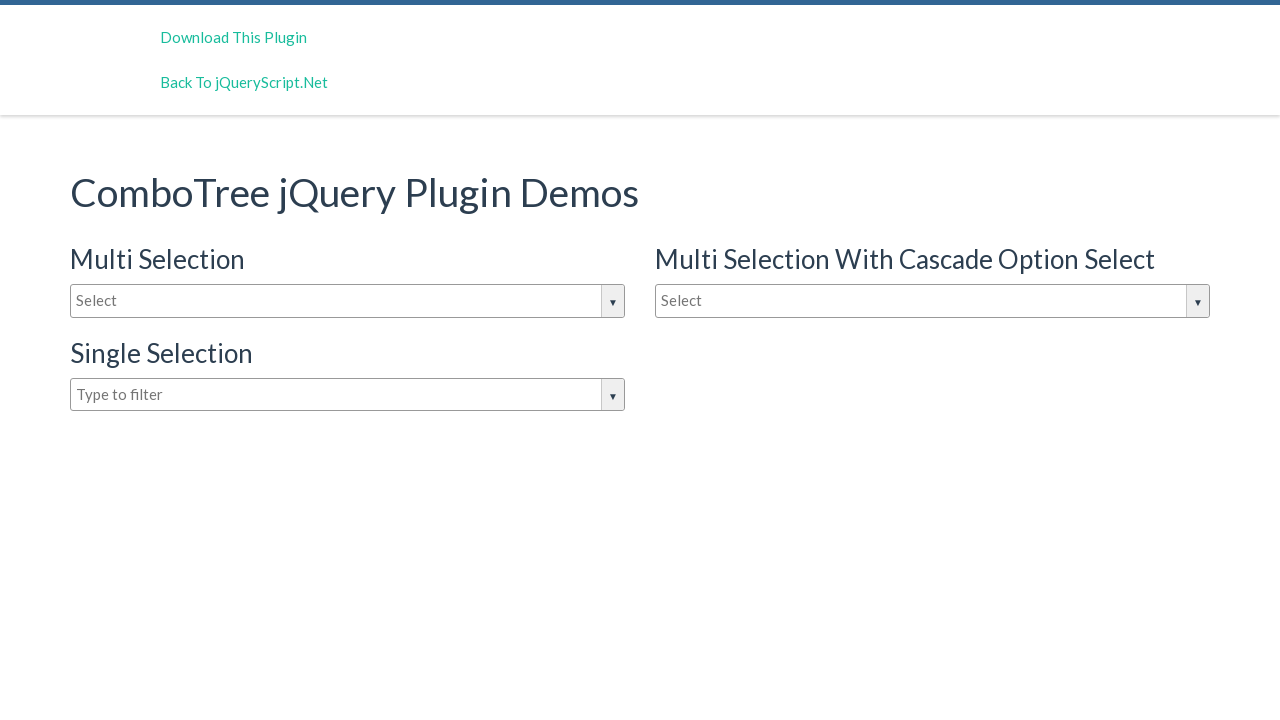

Clicked on the input box to open jQuery dropdown at (348, 301) on input#justAnInputBox
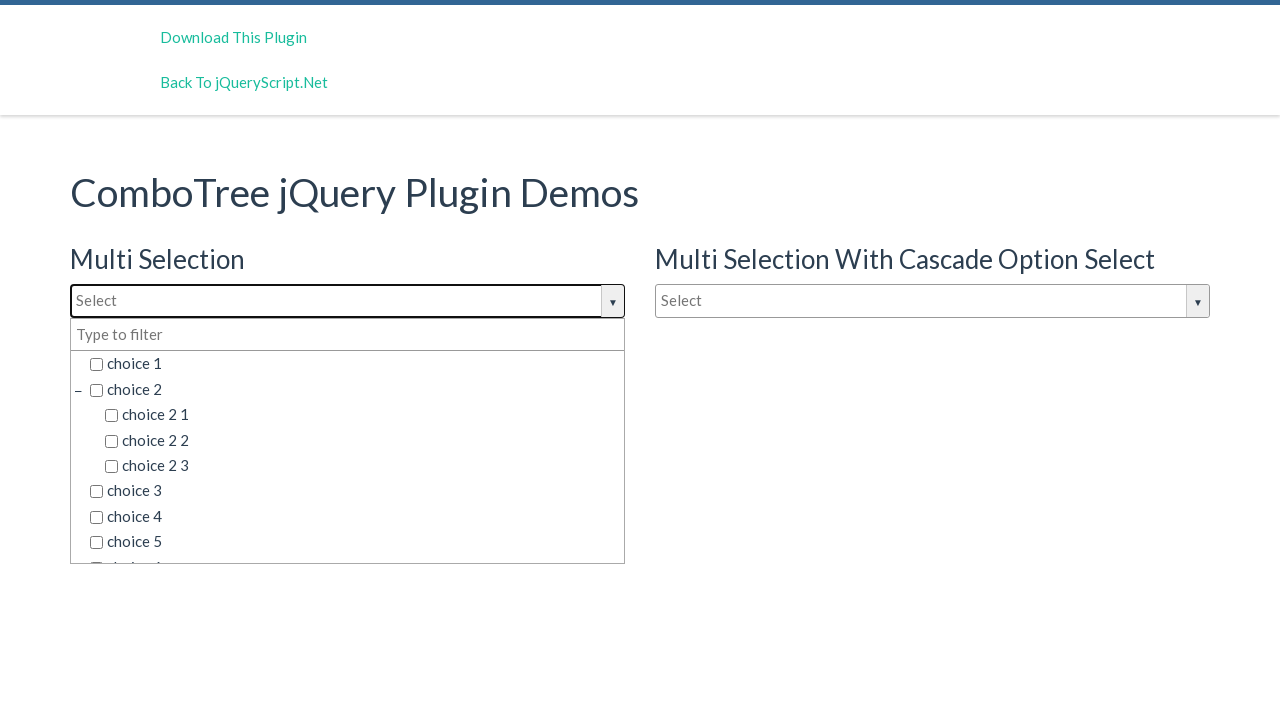

Dropdown choices loaded and became visible
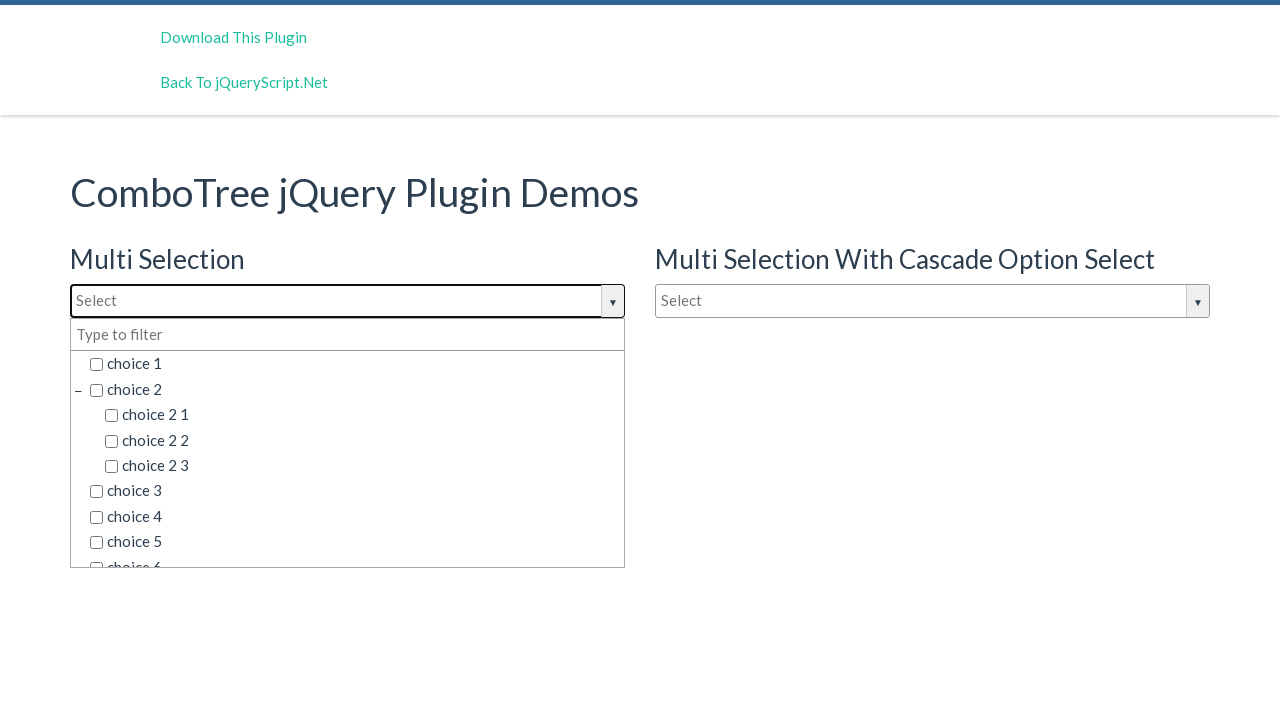

Selected choice 'choice 2' from the dropdown tree at (355, 389) on //span[@class='comboTreeItemTitle' and text()='choice 2']
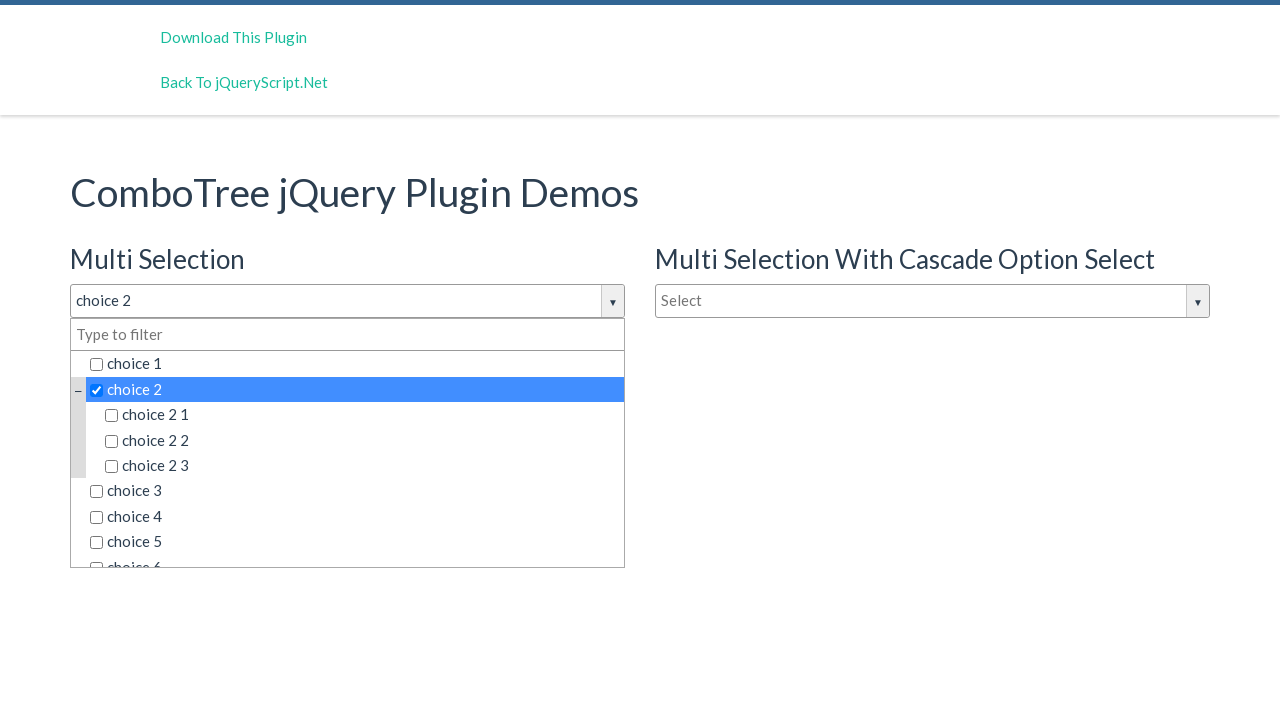

Selected choice 'choice 2 3' from the dropdown tree at (362, 466) on //span[@class='comboTreeItemTitle' and text()='choice 2 3']
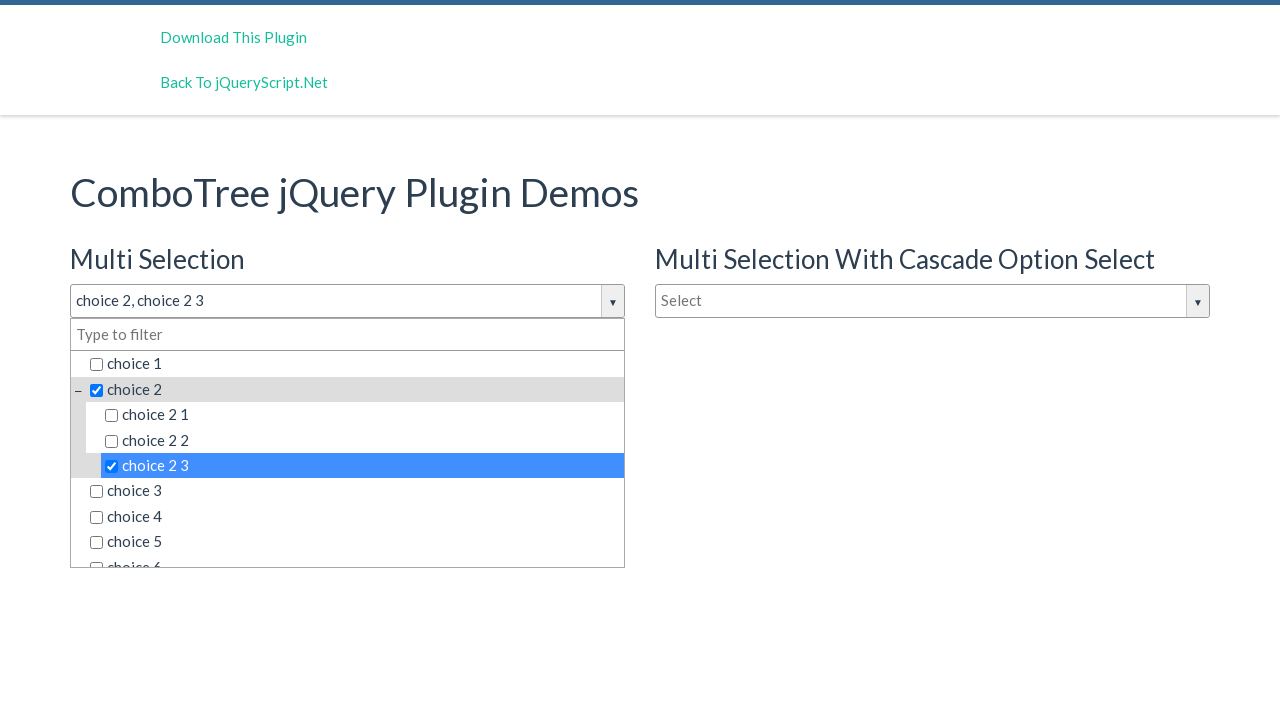

Selected choice 'choice 3' from the dropdown tree at (355, 491) on //span[@class='comboTreeItemTitle' and text()='choice 3']
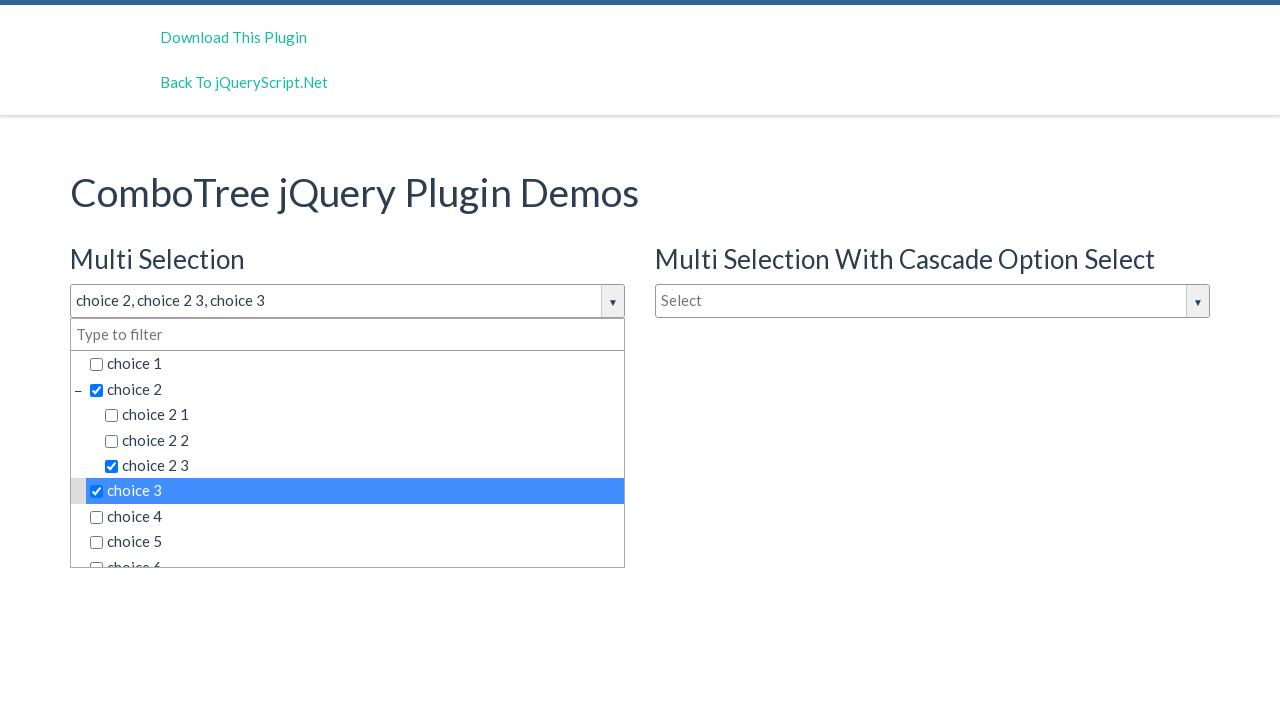

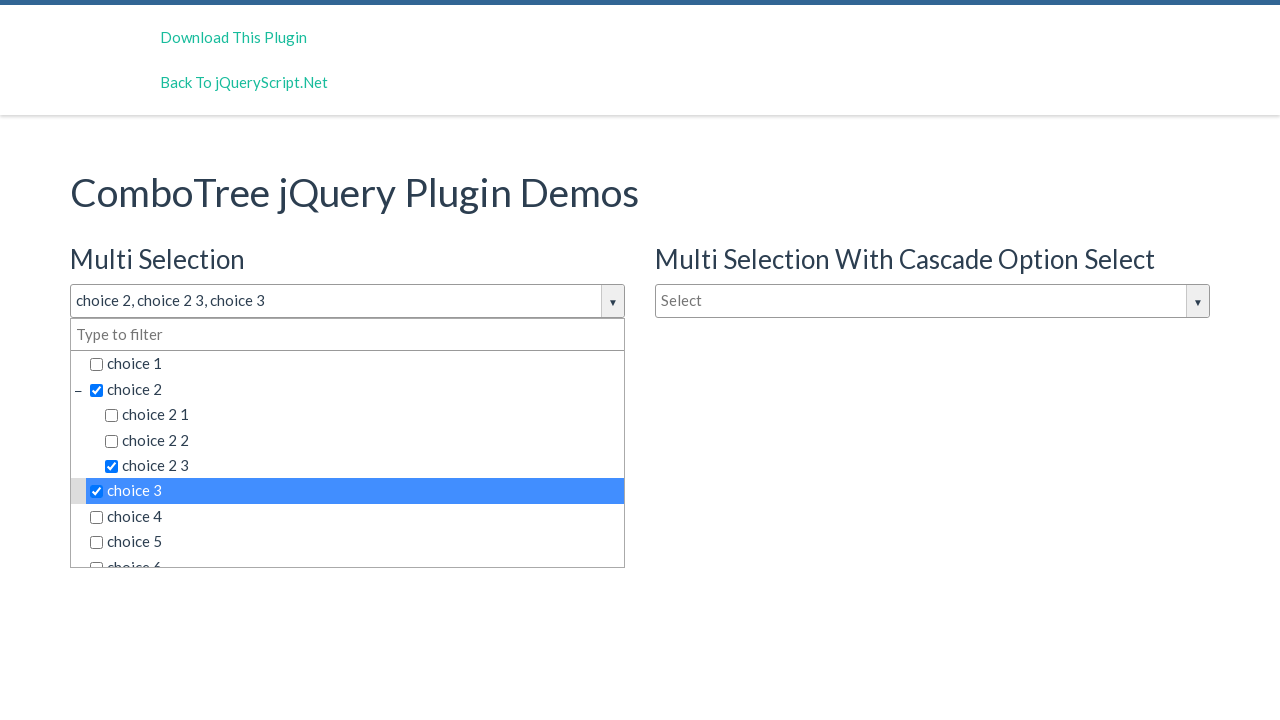